Navigates to an Xbox product configuration page (Spanish locale) and waits for the page to load.

Starting URL: https://www.xbox.com/es-es/configure/8WJ714N3RBTL

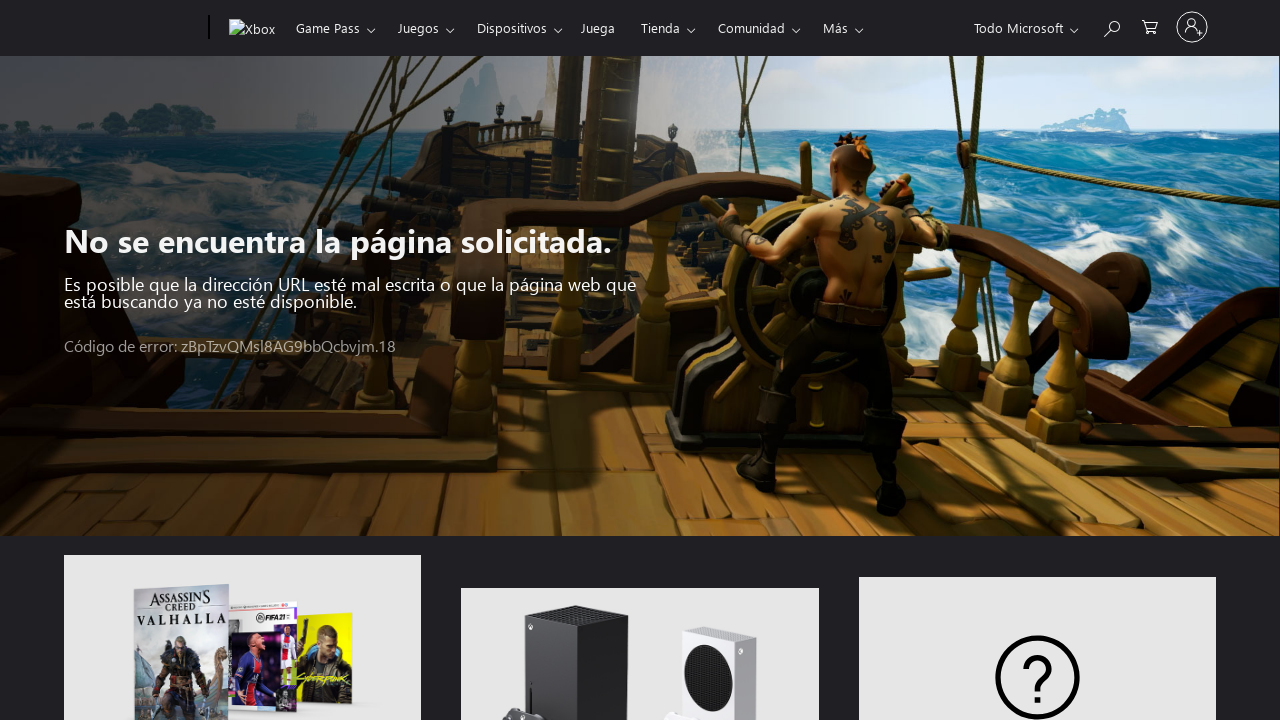

Navigated to Xbox product configuration page (Spanish locale)
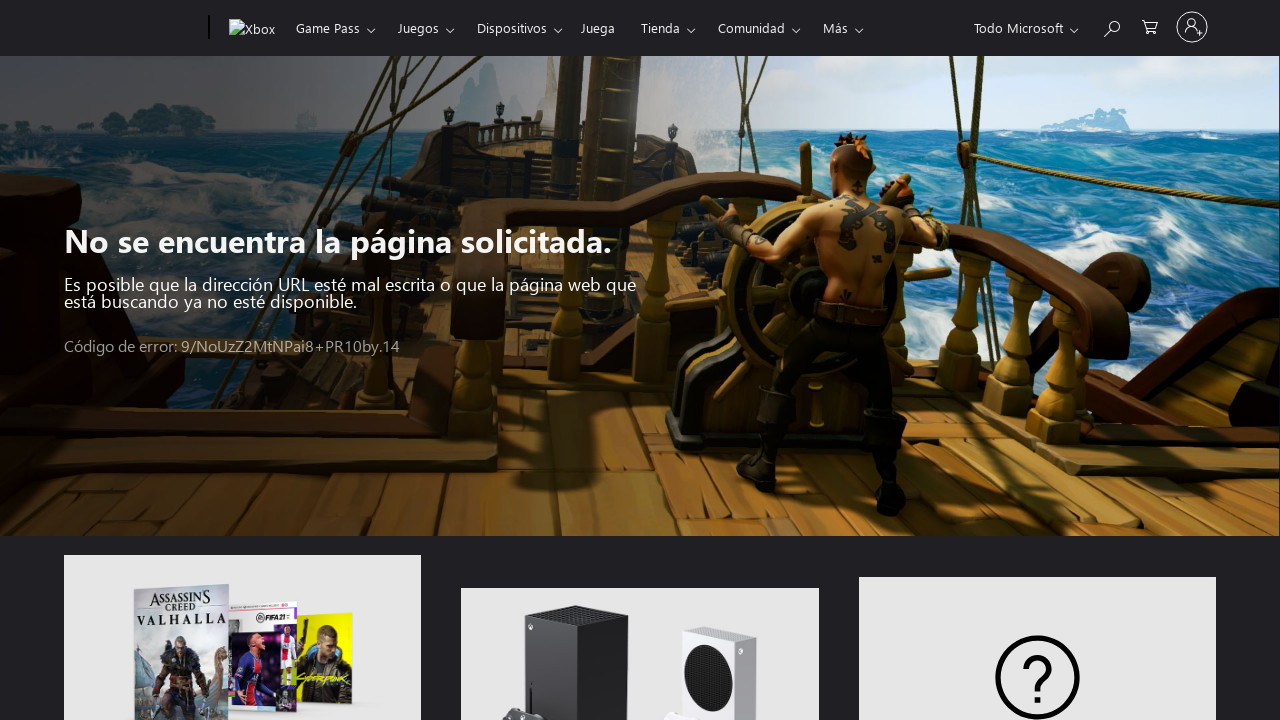

Page content fully loaded (networkidle state reached)
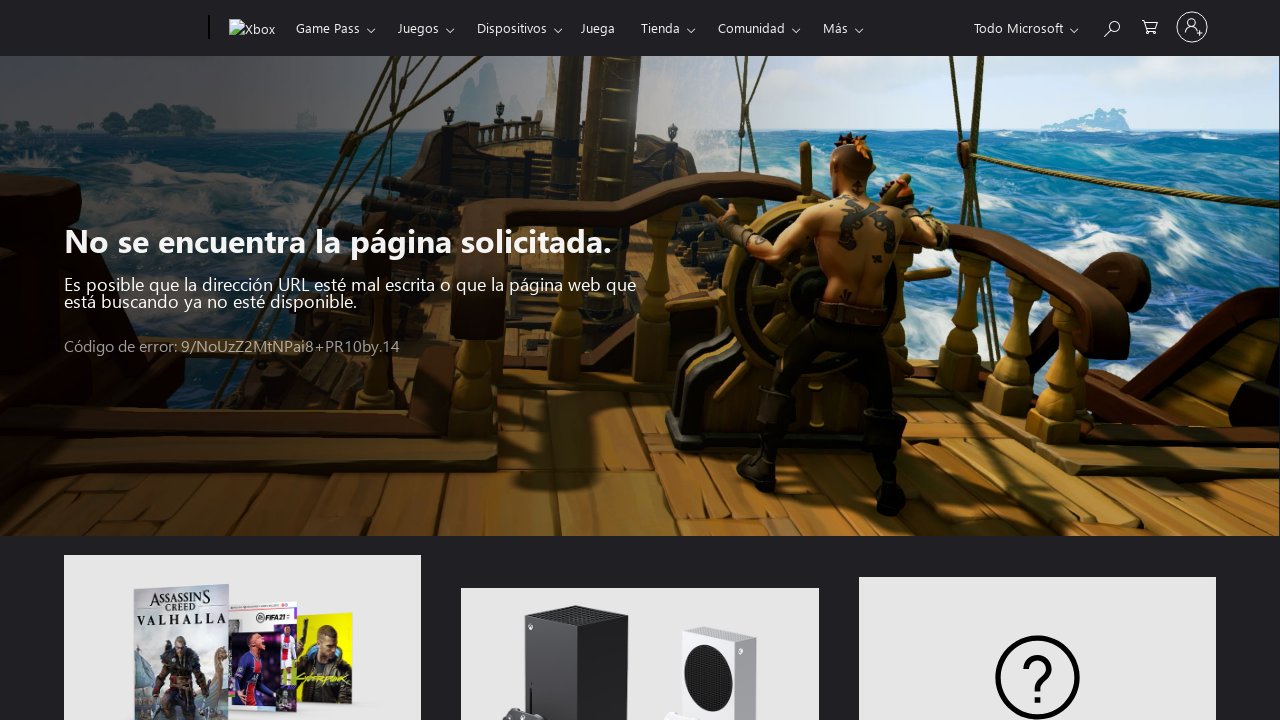

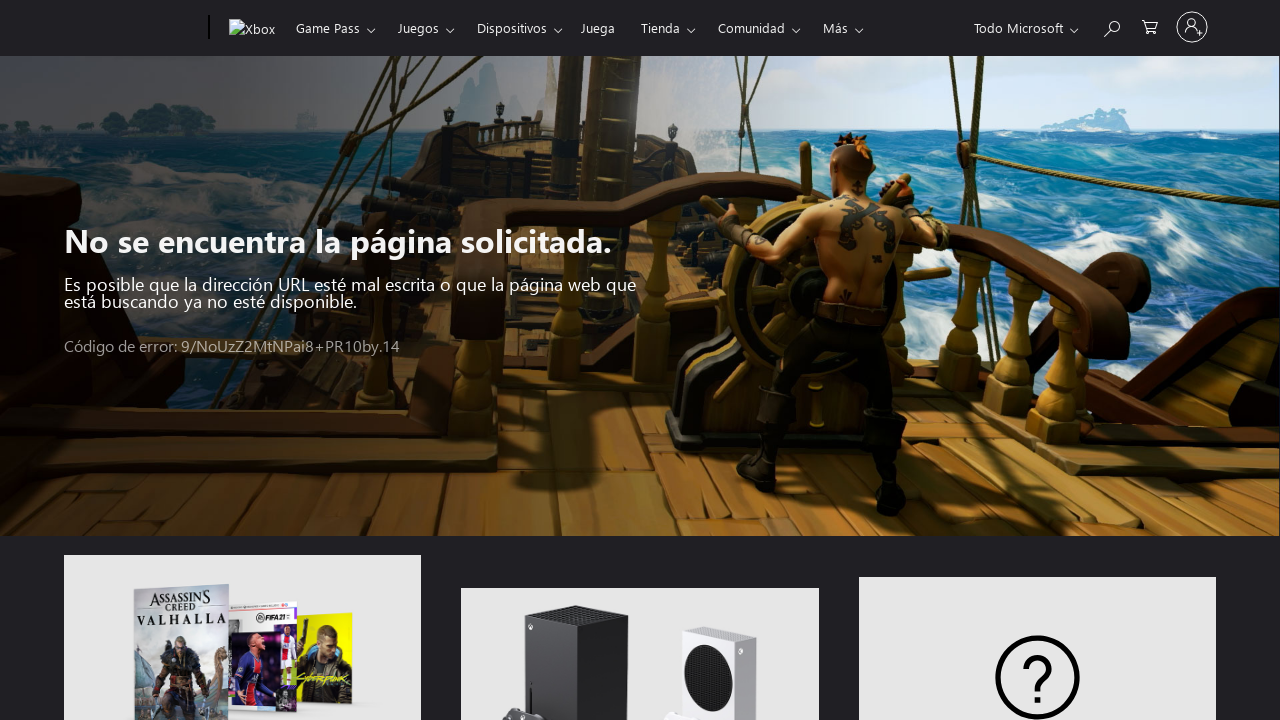